Tests modifying API responses by intercepting the fruit API, adding a new fruit to the response, and verifying the added fruit appears on the page

Starting URL: https://demo.playwright.dev/api-mocking

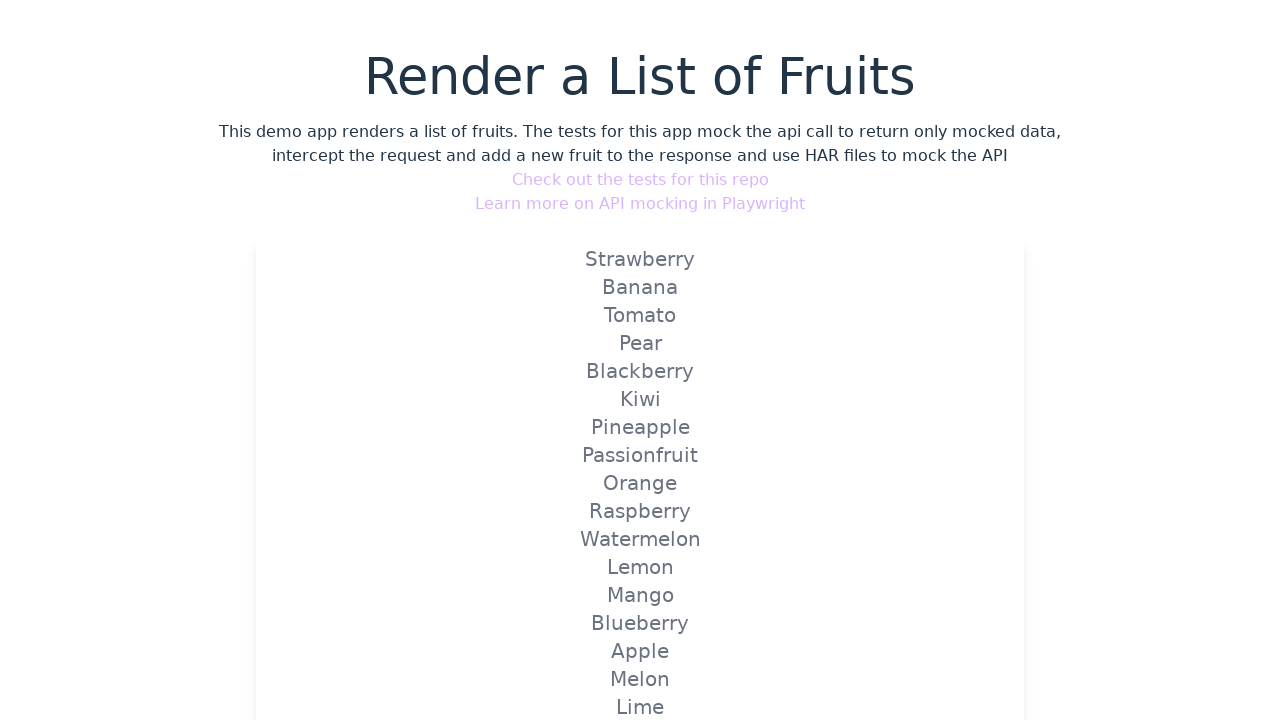

Set up route to intercept and modify fruit API response with new Loquat fruit
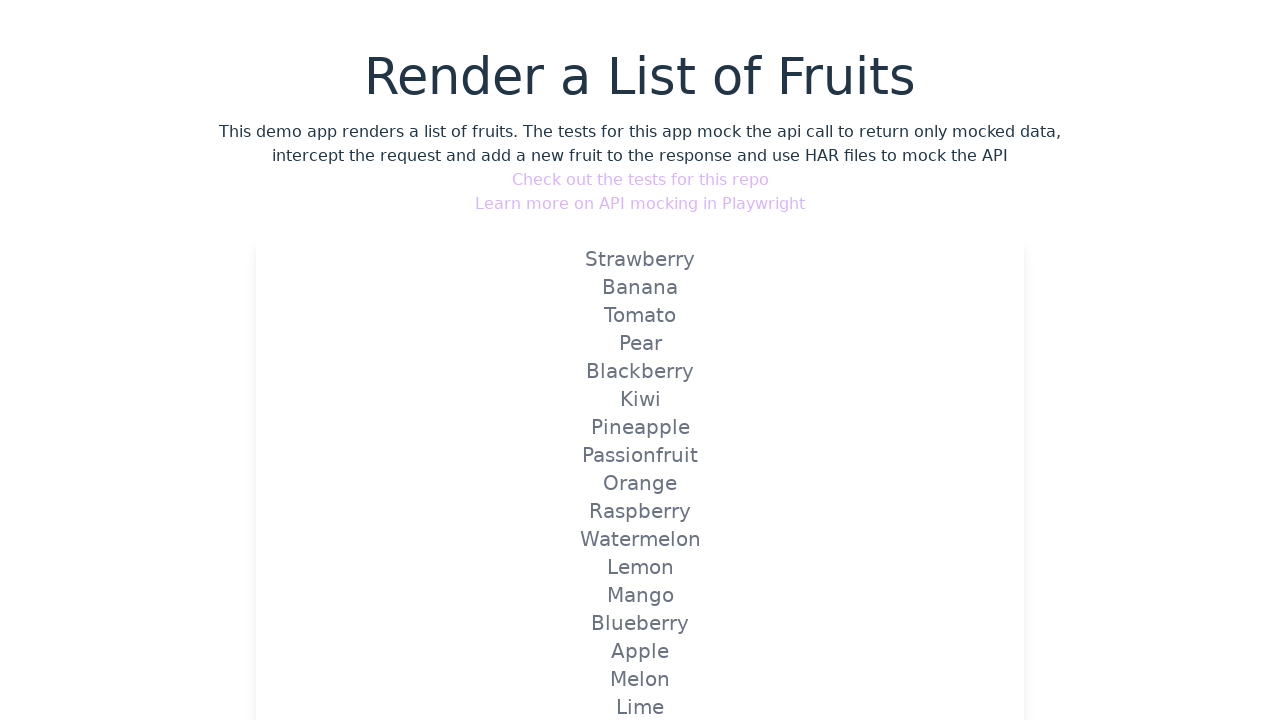

Navigated to API mocking demo page
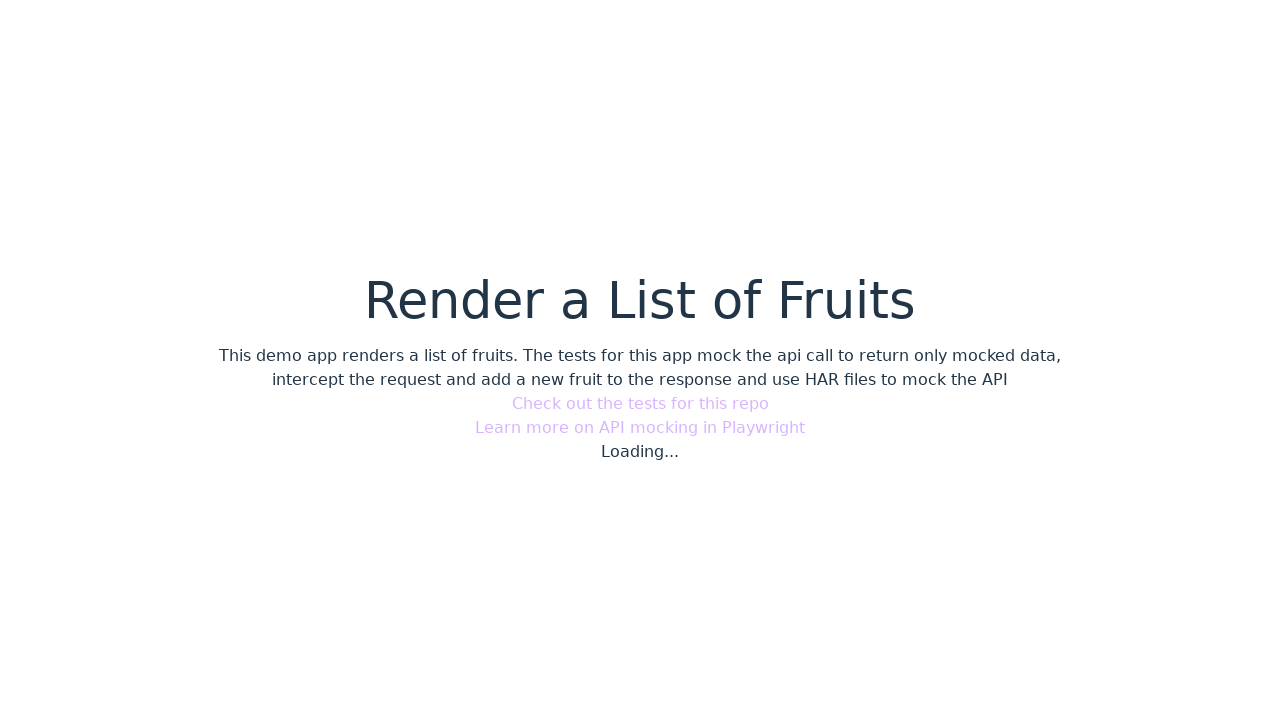

Verified that the newly added Loquat fruit appears on the page
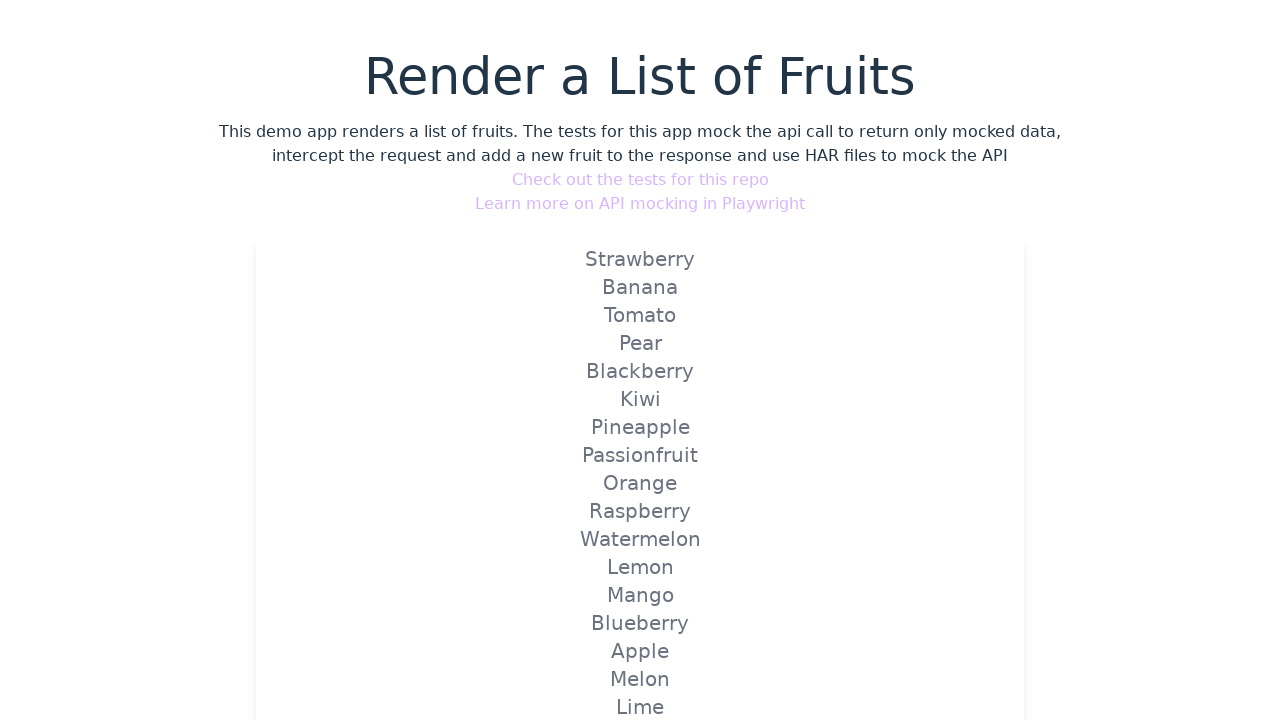

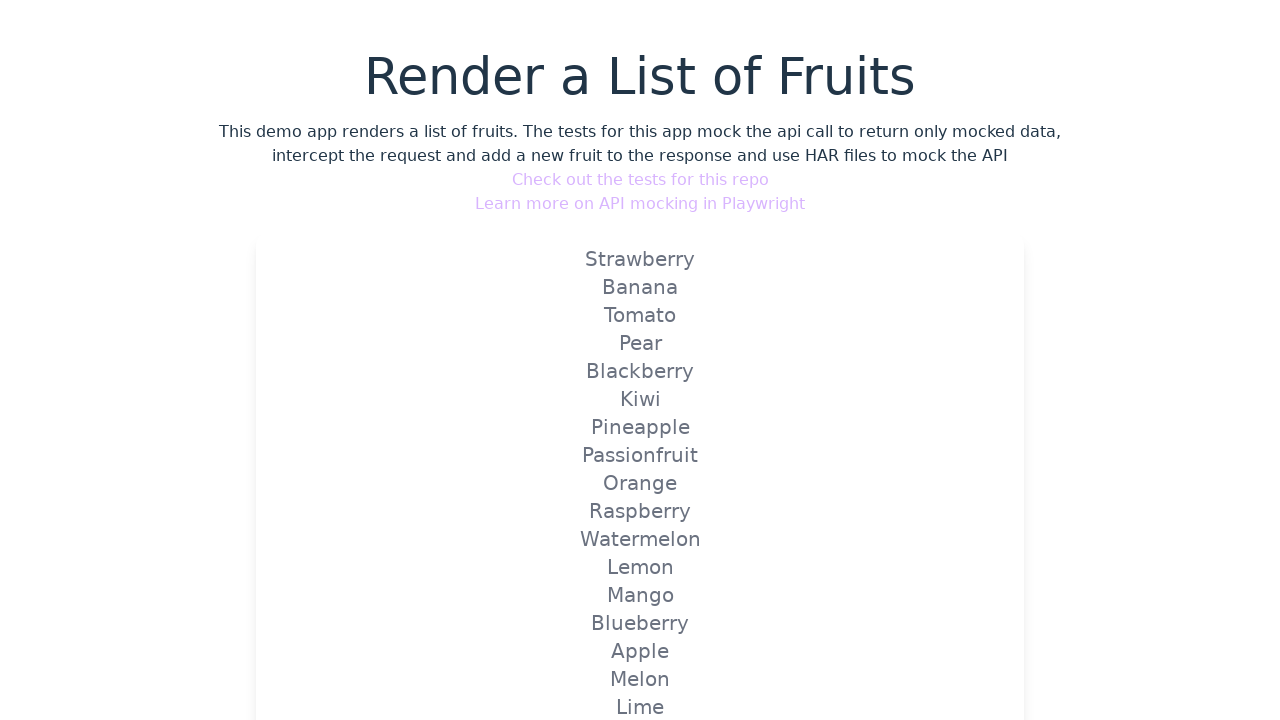